Navigates to the Time and Date website for New Delhi and retrieves the current time displayed on the page

Starting URL: https://www.timeanddate.com/worldclock/india/new-delhi

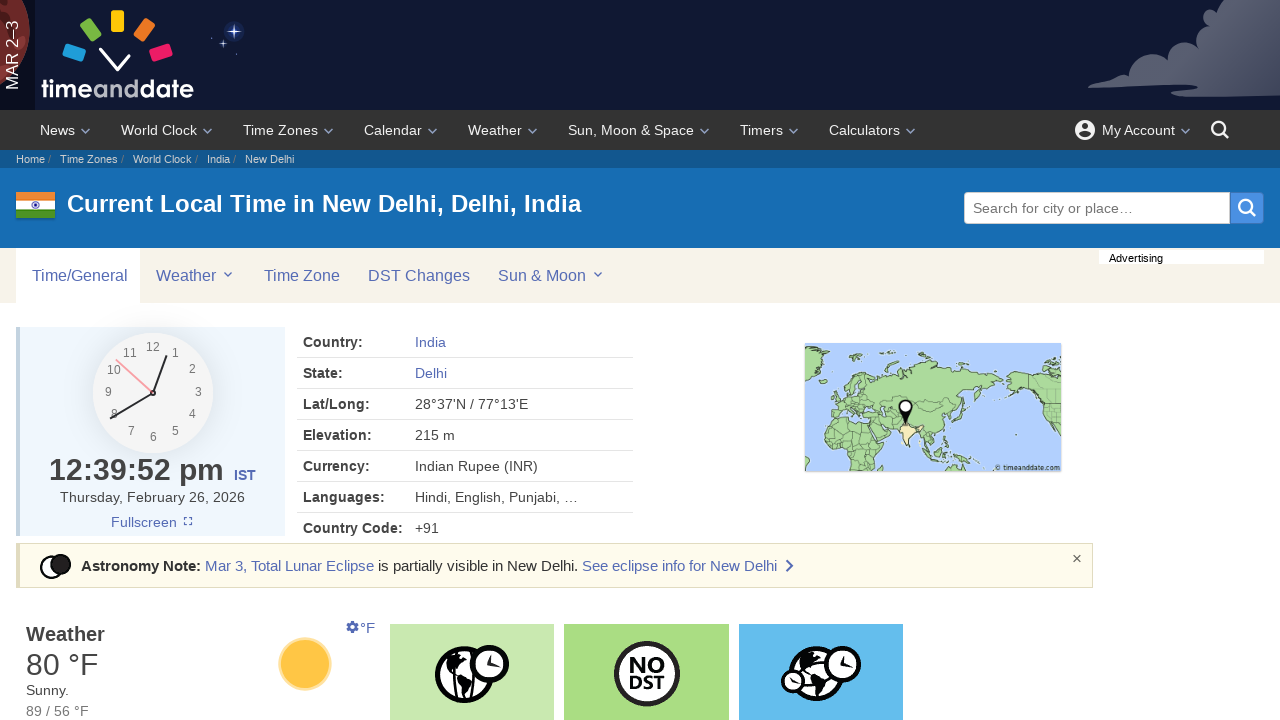

Waited for time element to be visible on Time and Date website for New Delhi
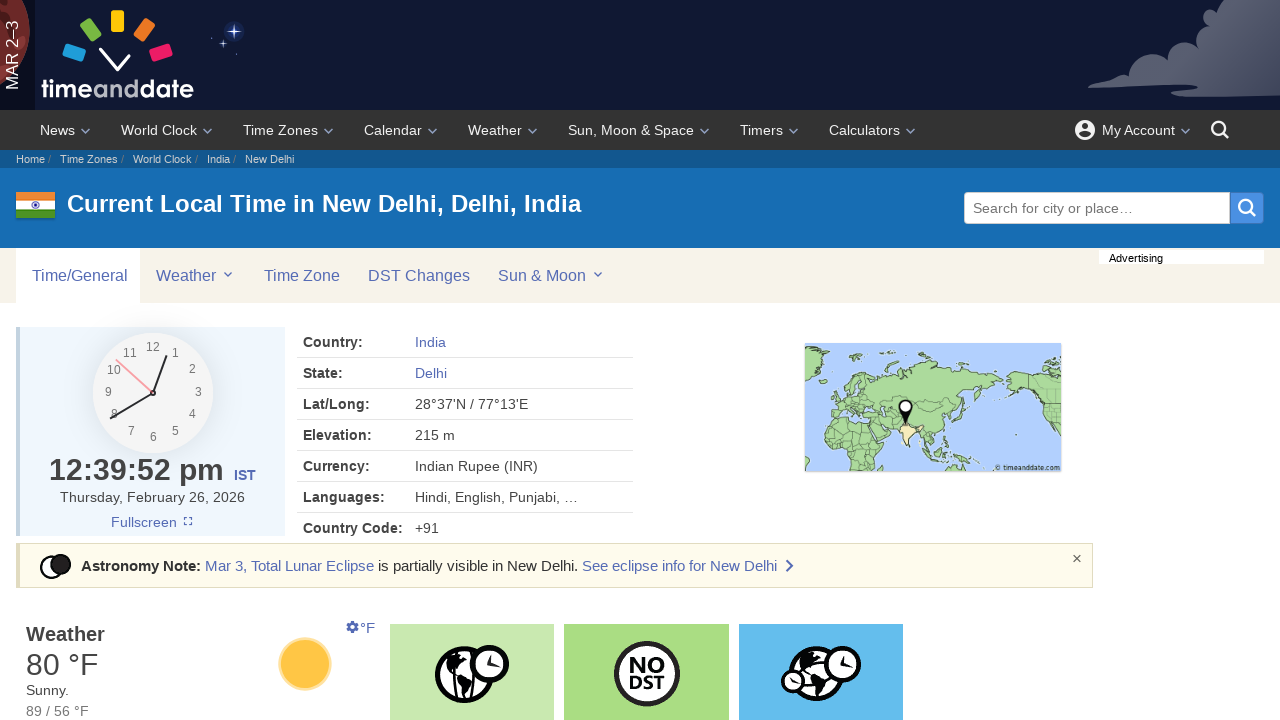

Located the current time element on the page
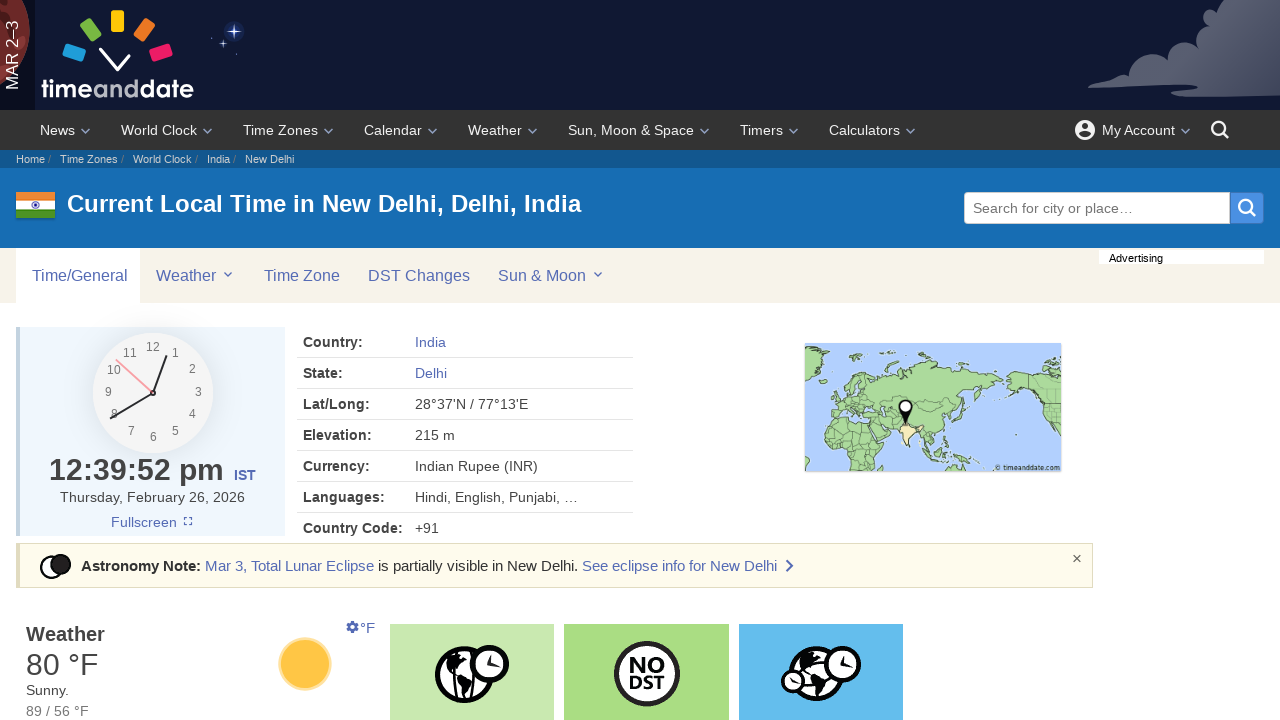

Retrieved current time in New Delhi: 12:39:52 pm
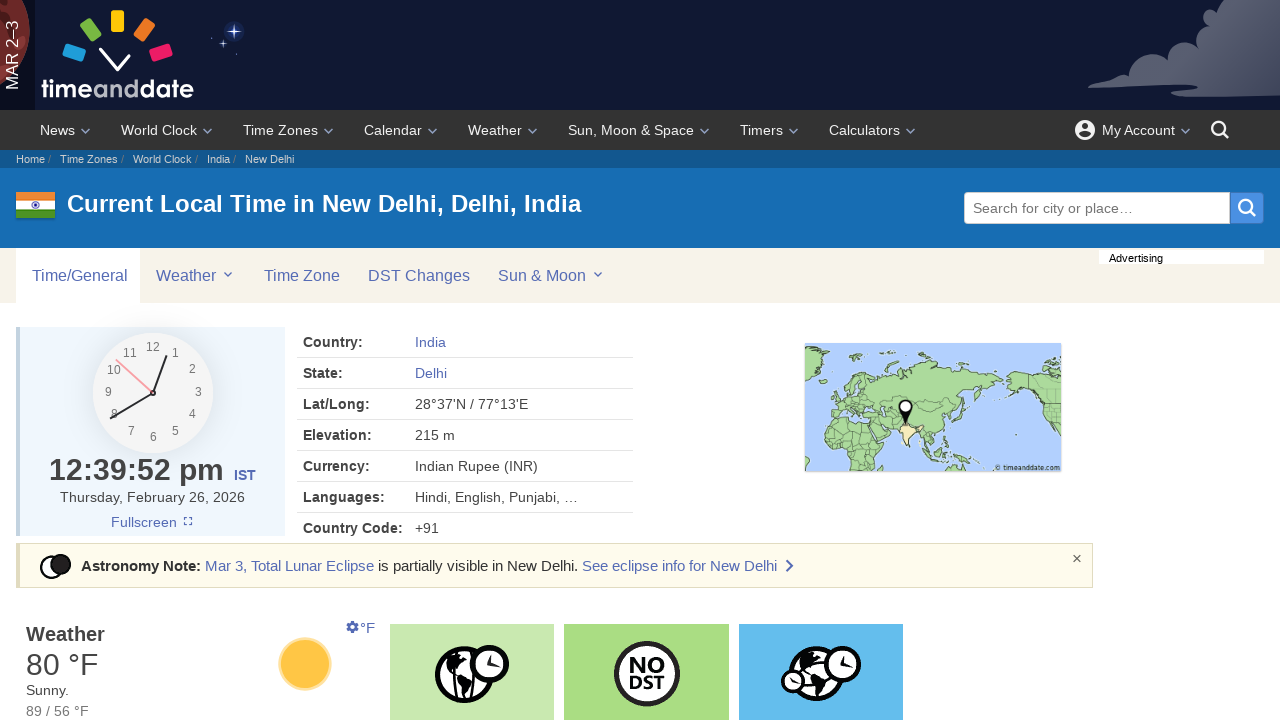

Printed current time: 12:39:52 pm
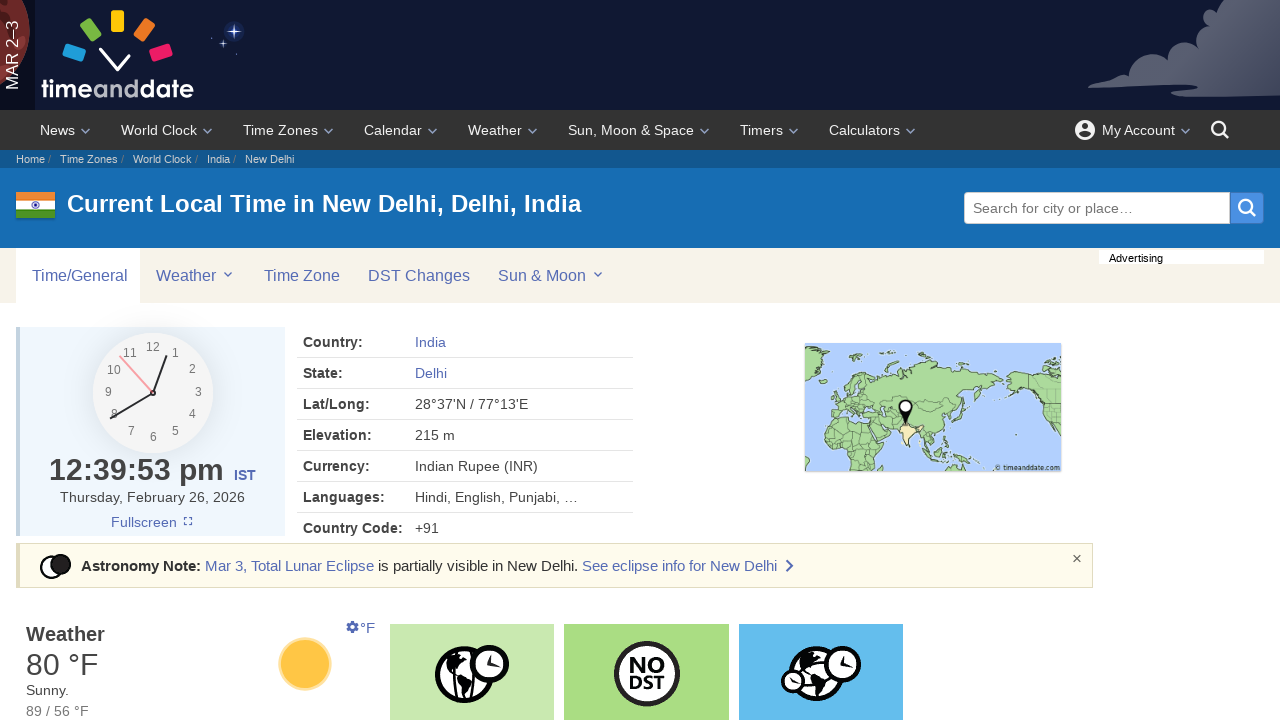

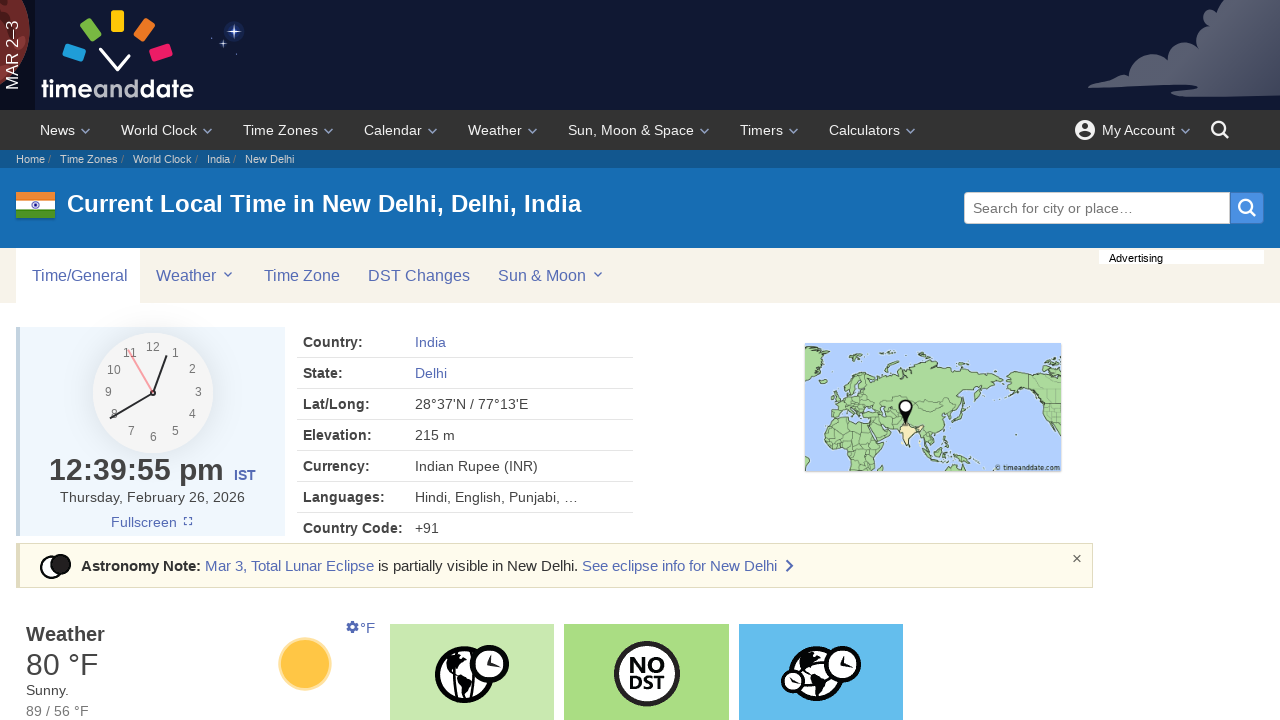